Tests the car make filter dropdown on auto.am website by selecting a specific make option from the dropdown

Starting URL: https://www.auto.am/

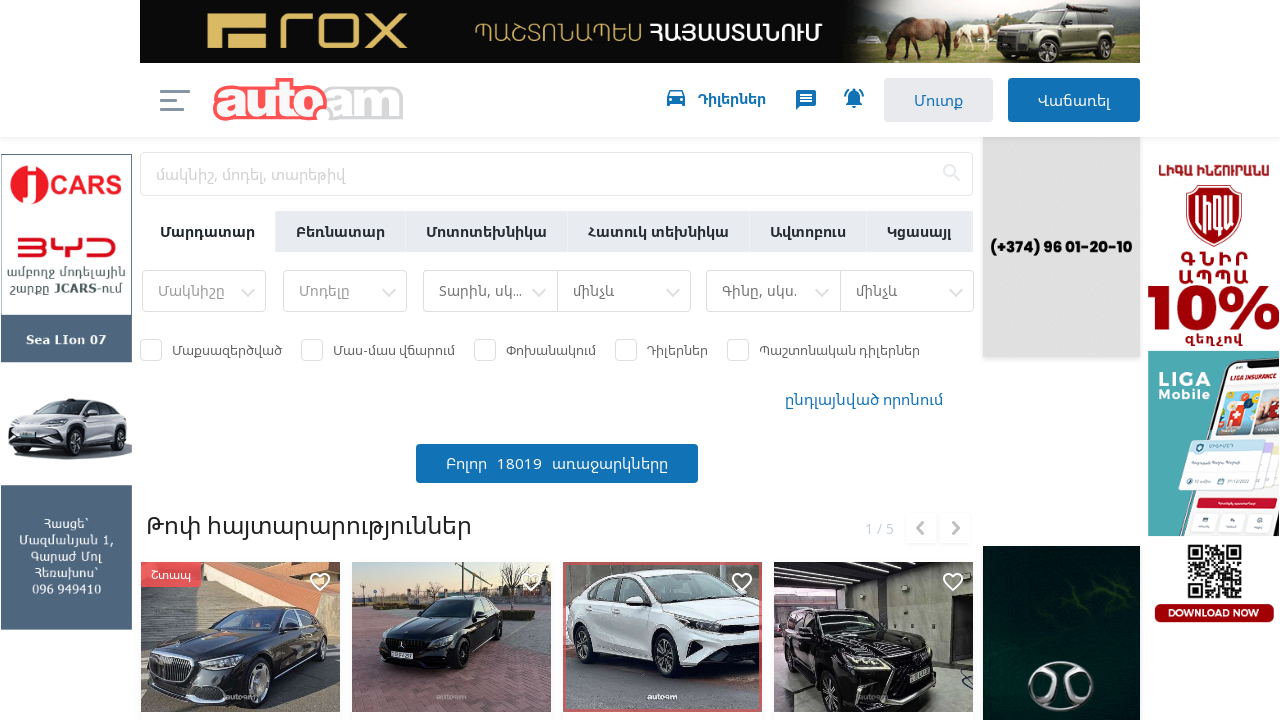

Waited for car make filter dropdown to be visible
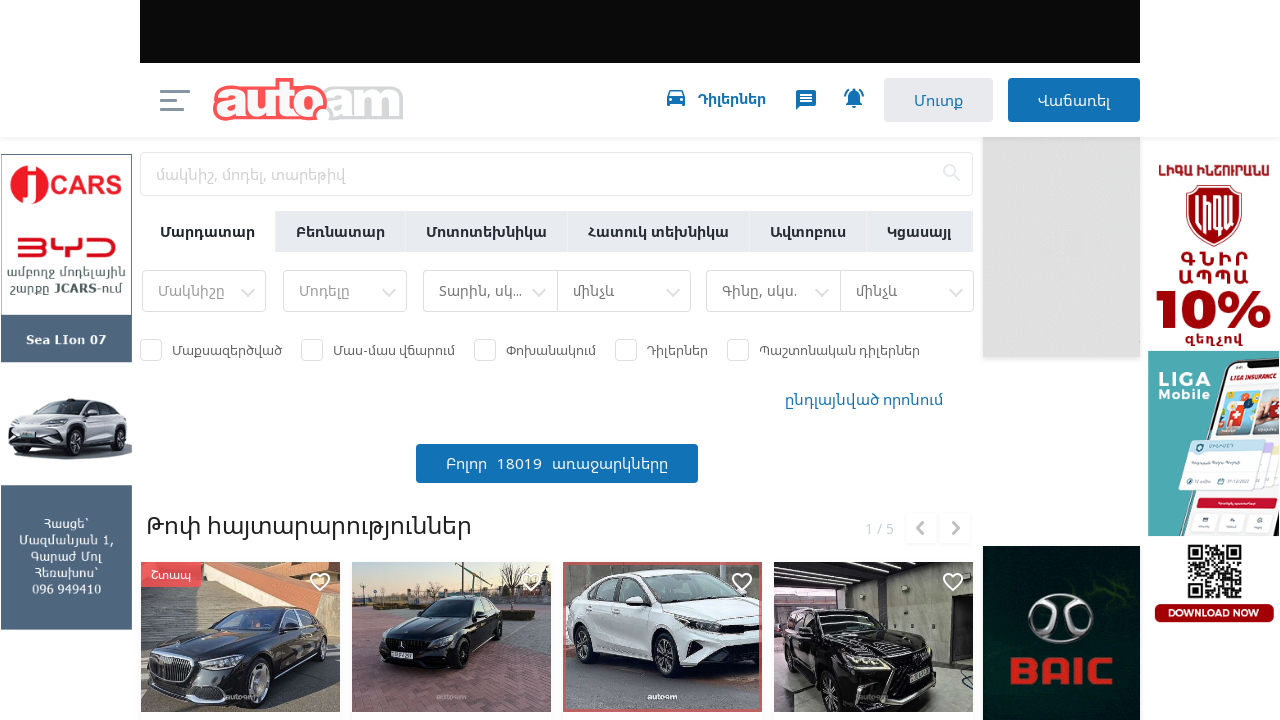

Selected car make option with value 386 from the dropdown on #filter-make
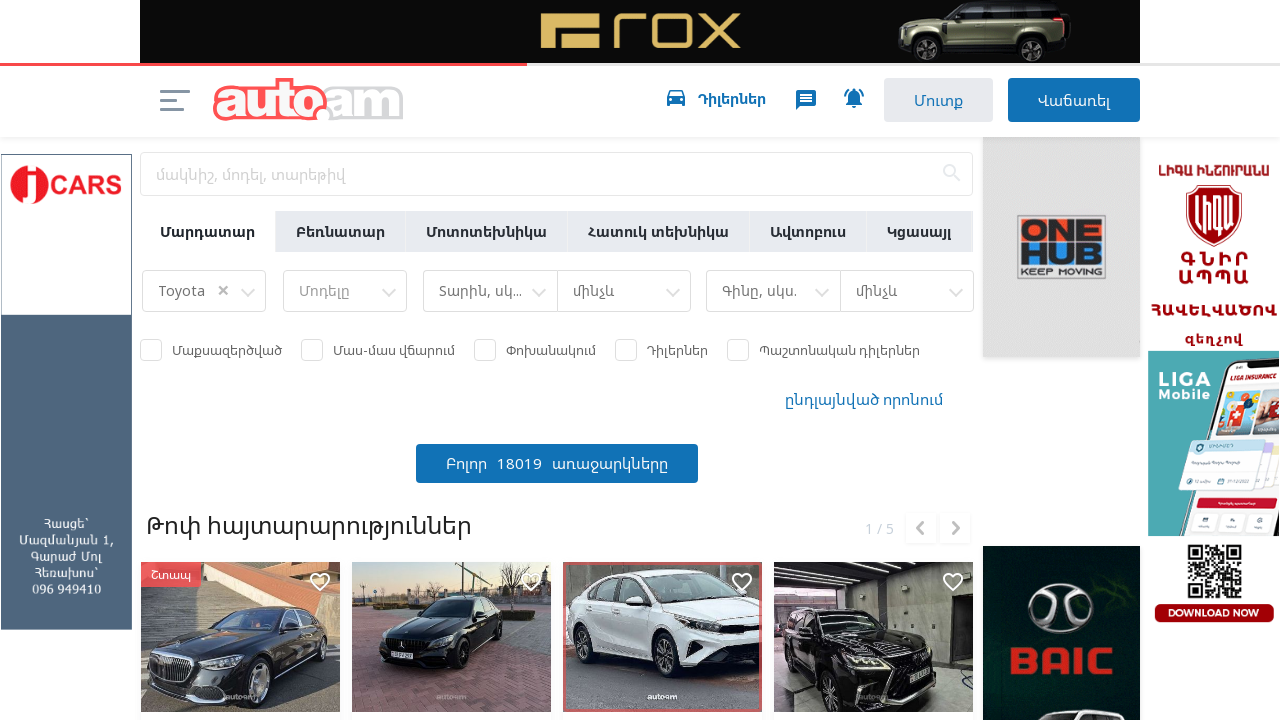

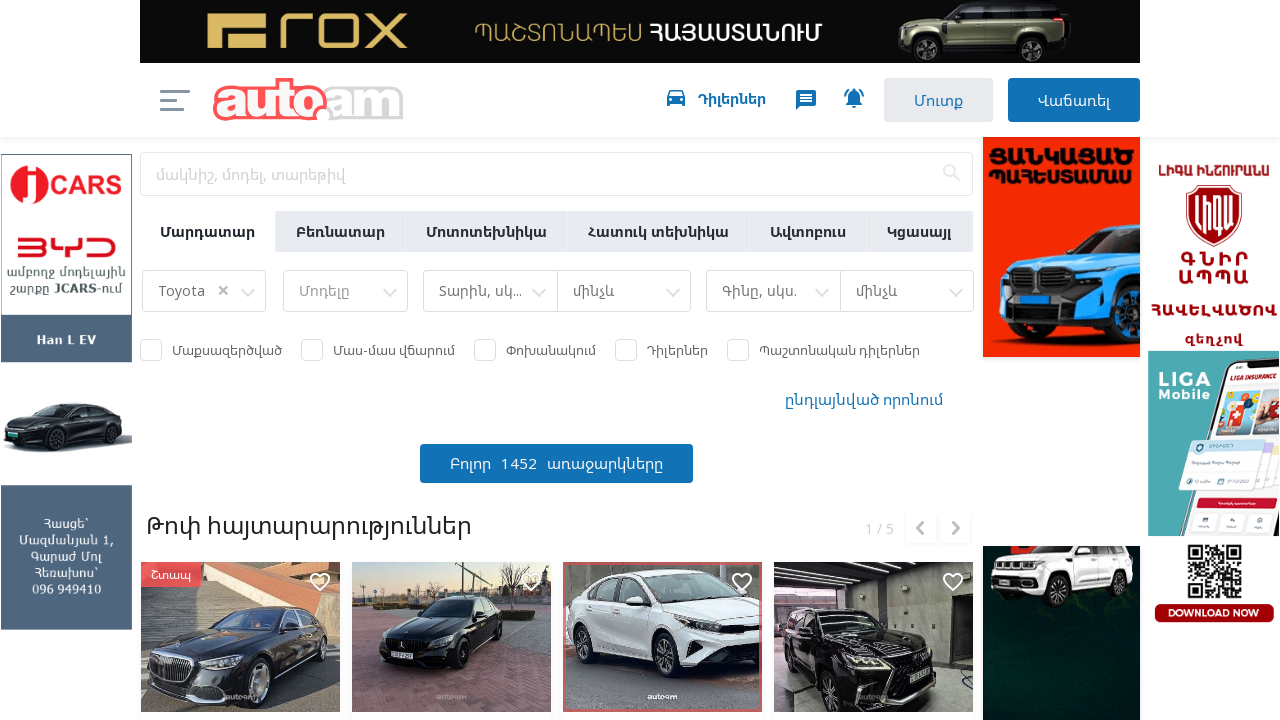